Tests a simple JavaScript alert by clicking a button to trigger it, verifying the alert text, and accepting it.

Starting URL: https://training-support.net/webelements/alerts

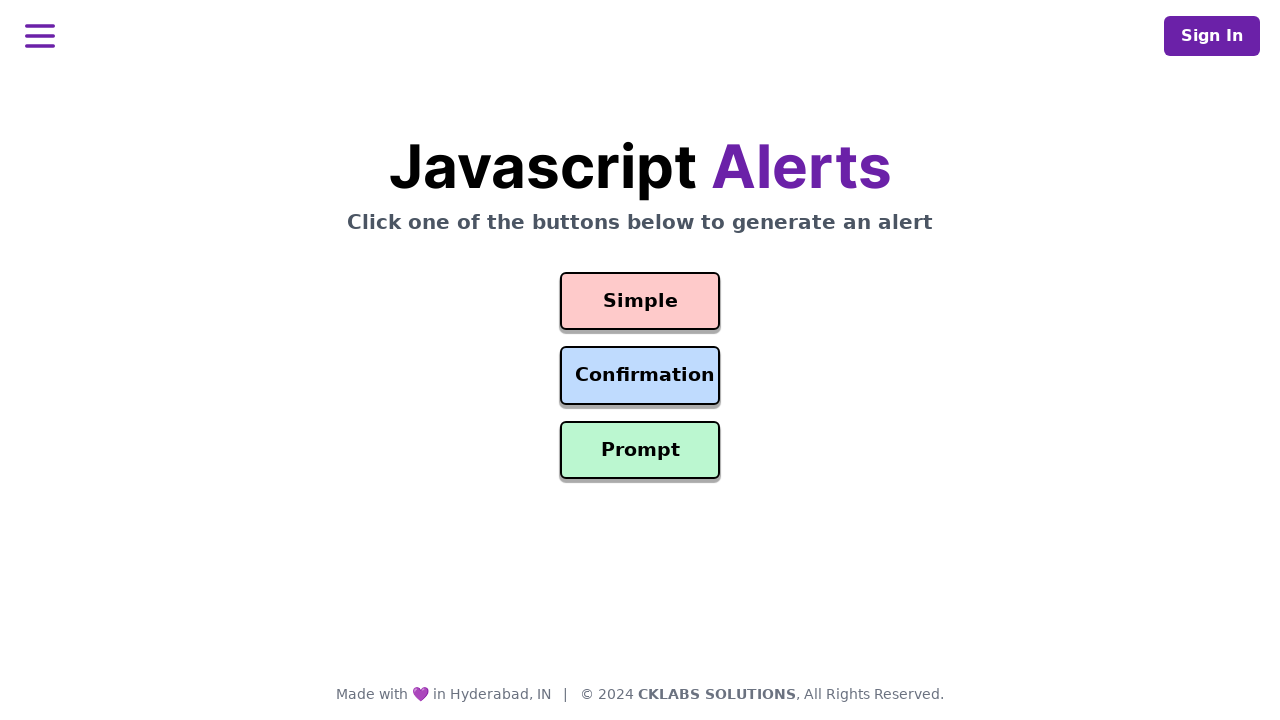

Clicked the simple alert button at (640, 301) on #simple
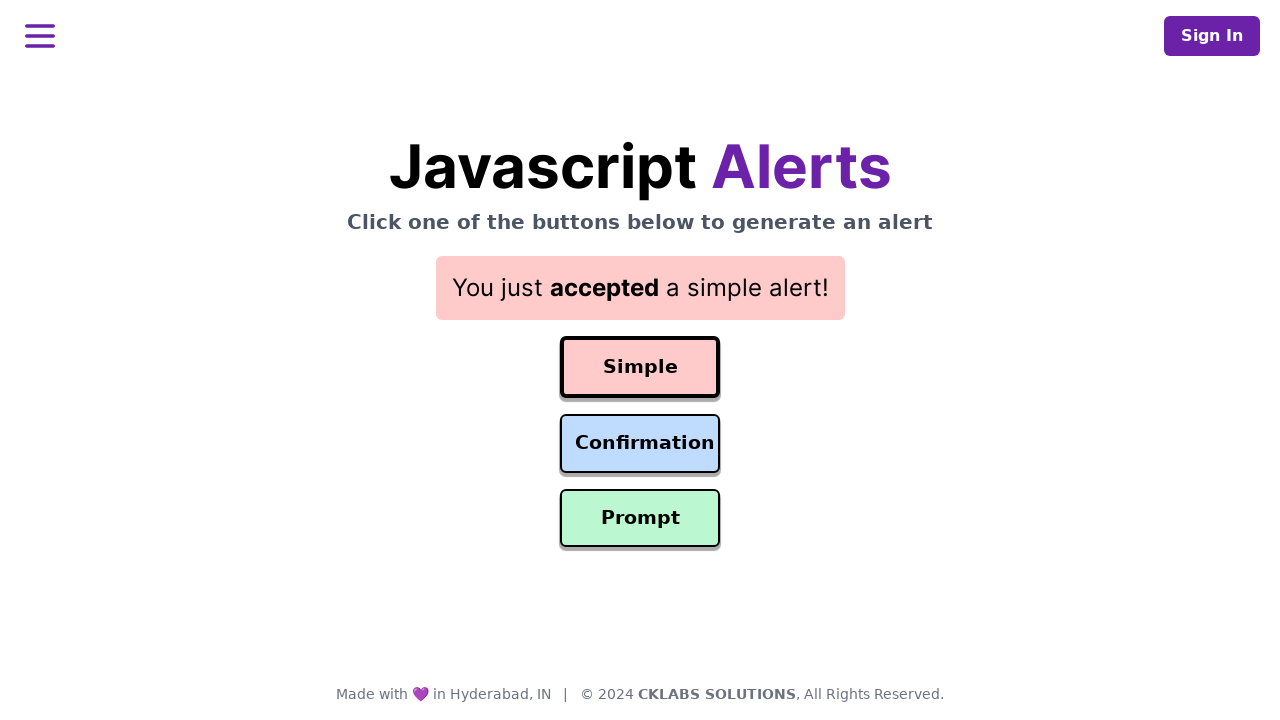

Registered dialog handler to accept alerts with expected message
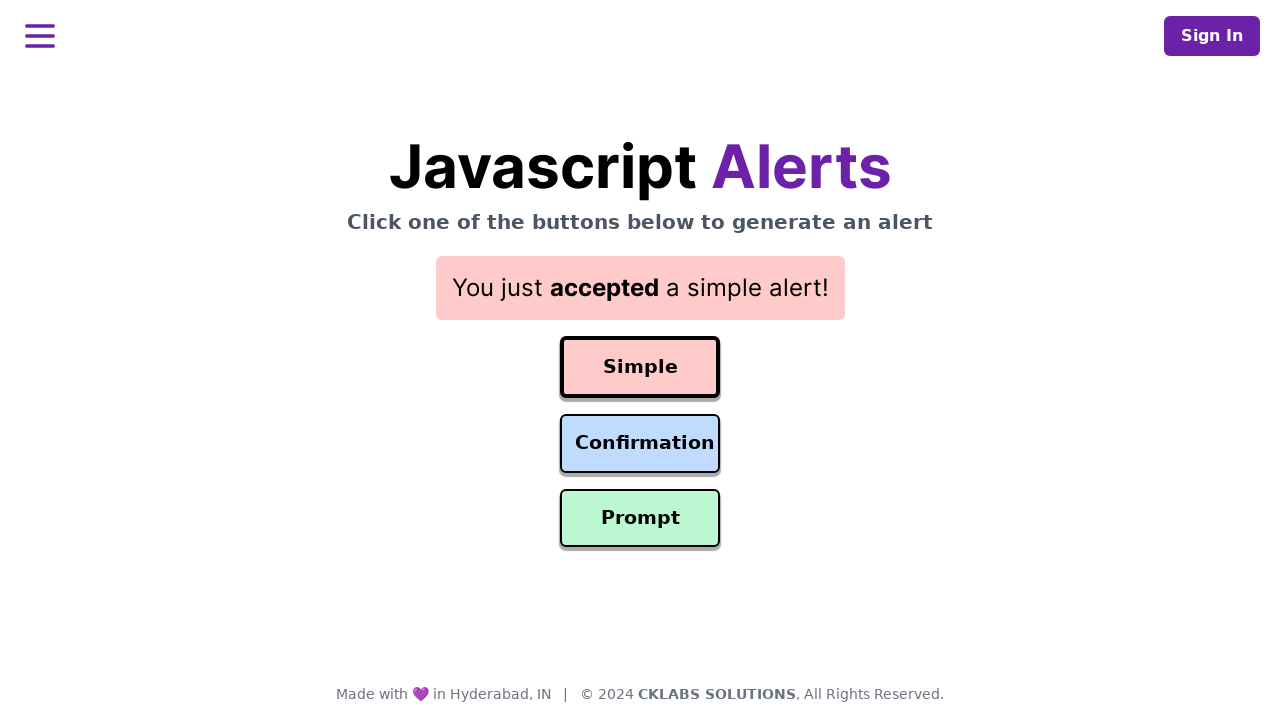

Registered one-time dialog handler with message assertion
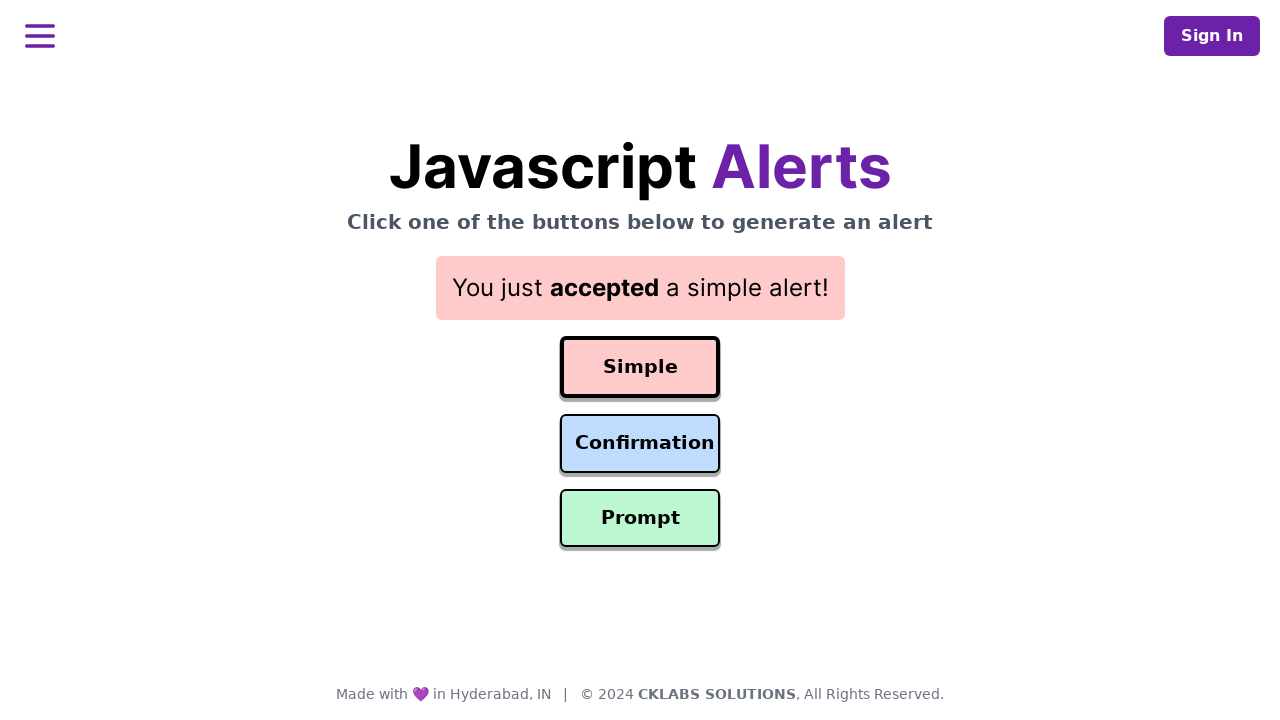

Clicked the simple alert button again to trigger dialog at (640, 367) on #simple
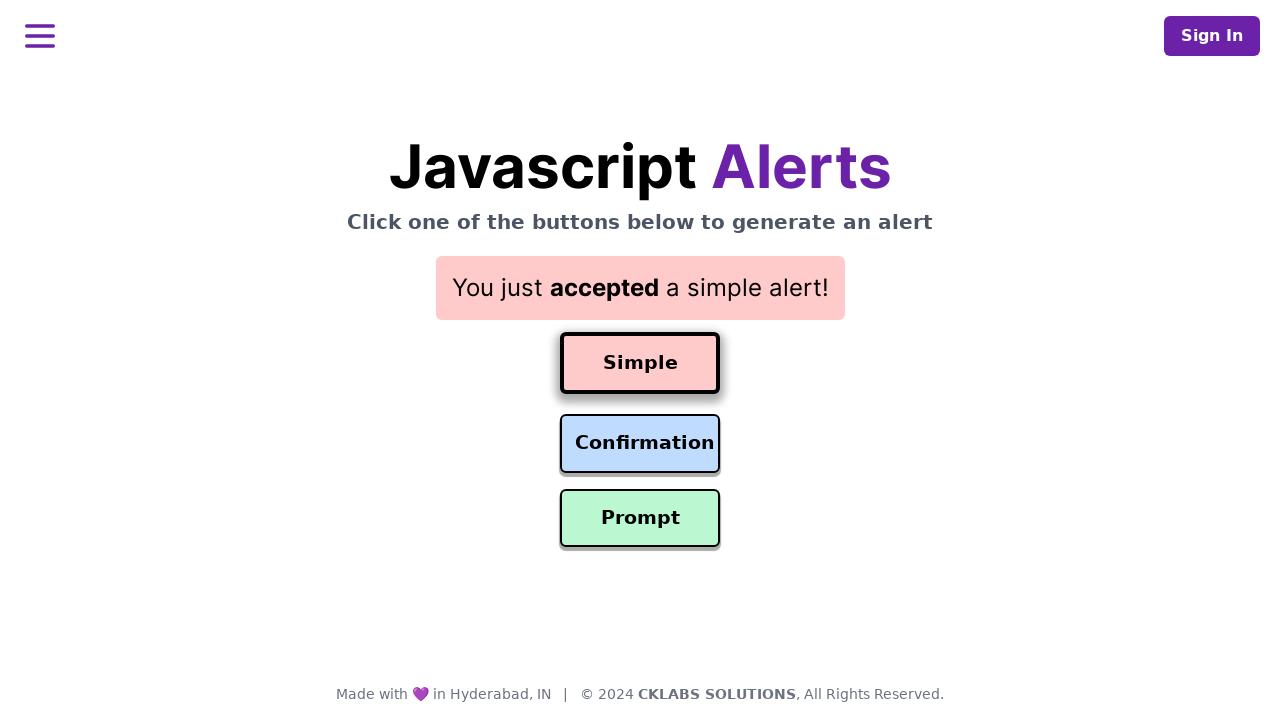

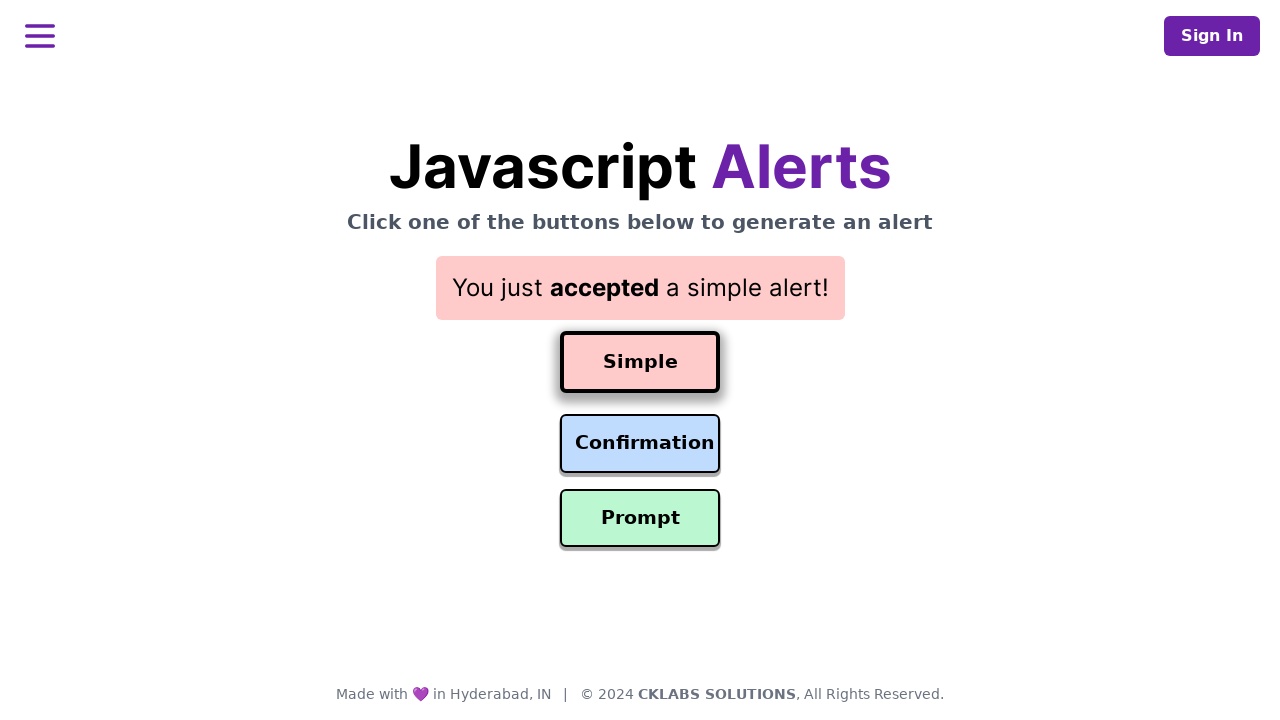